Navigates to Selenium Learn website

Starting URL: http://www.seleniumlearn.com

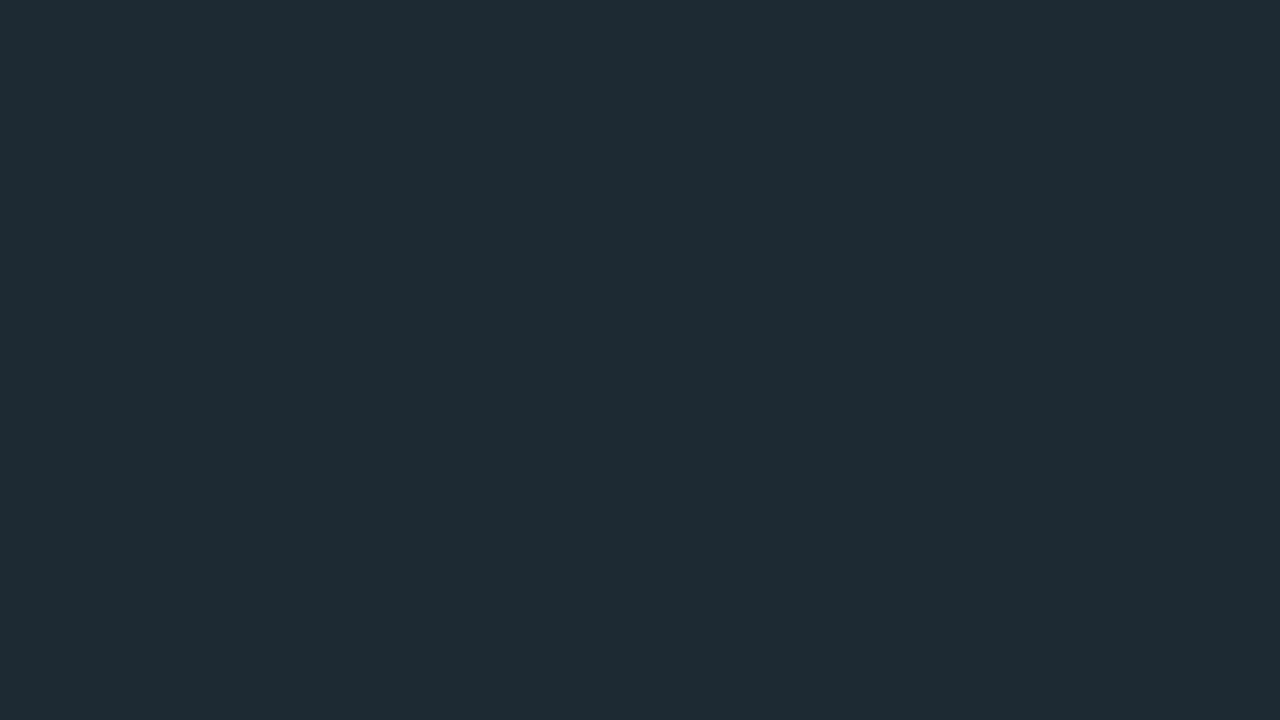

Navigated to Selenium Learn website at http://www.seleniumlearn.com
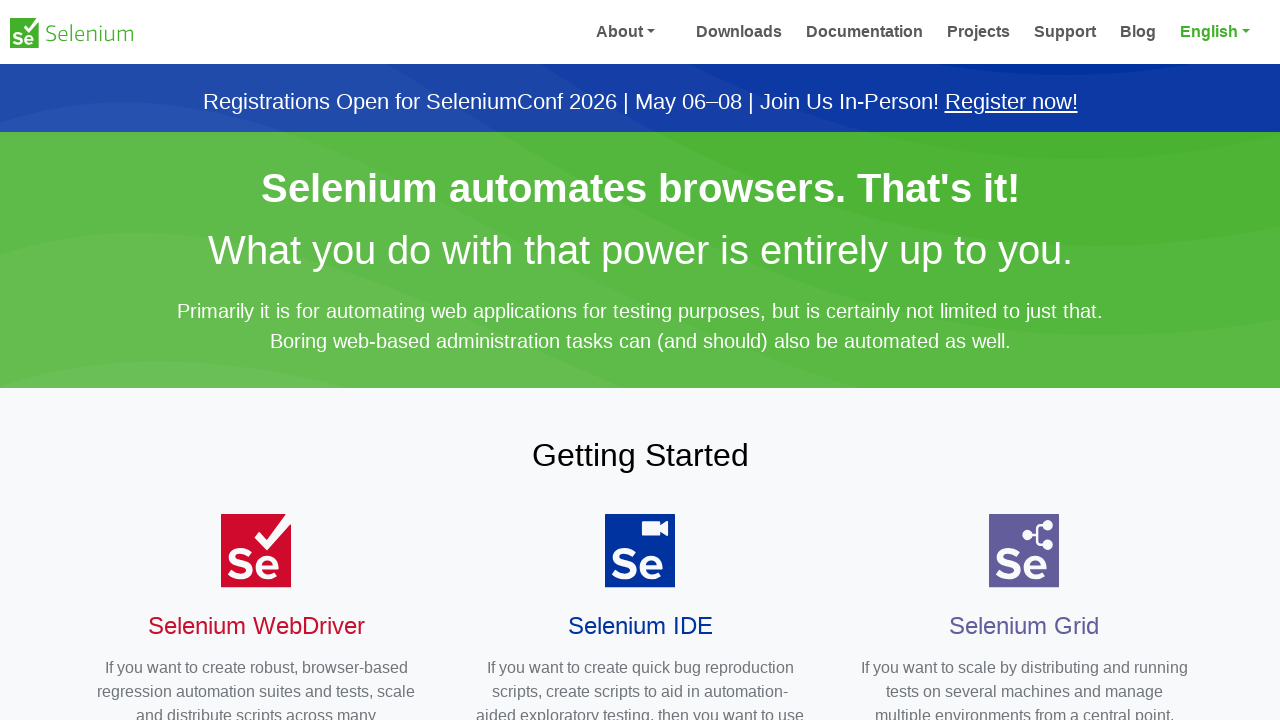

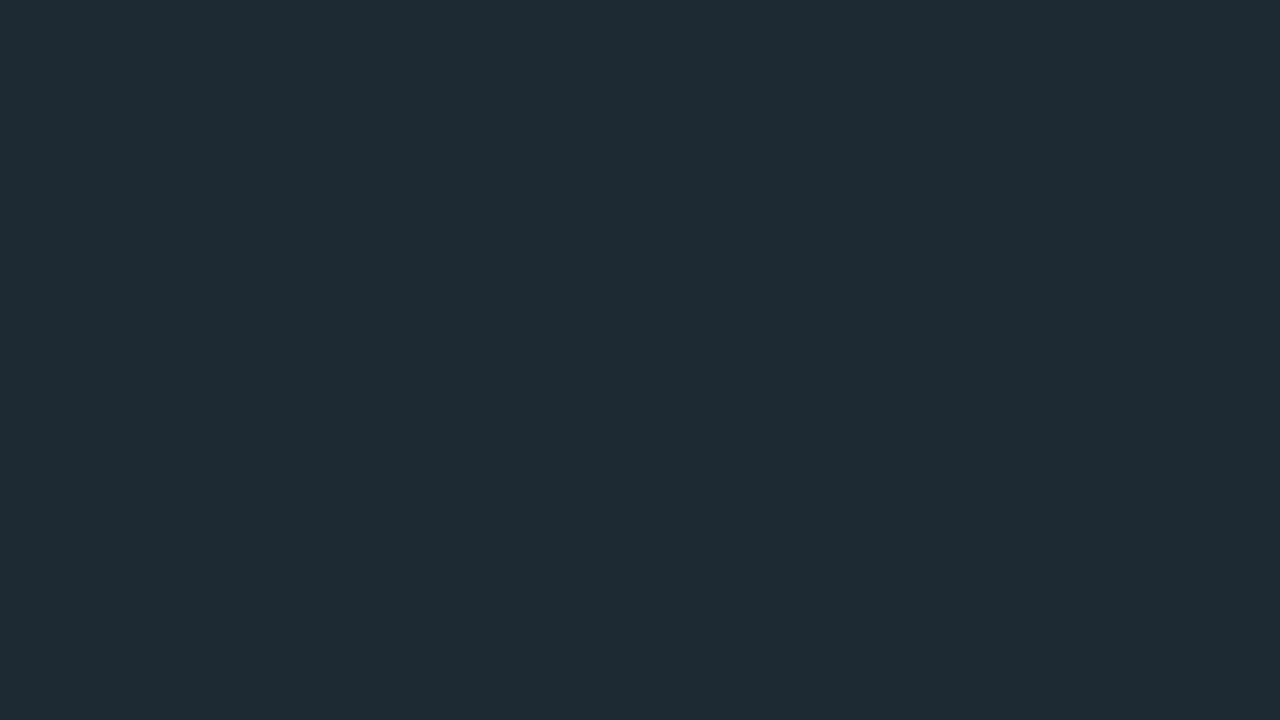